Tests hover functionality by moving the mouse over three different figure elements sequentially to trigger hover states

Starting URL: http://the-internet.herokuapp.com/hovers

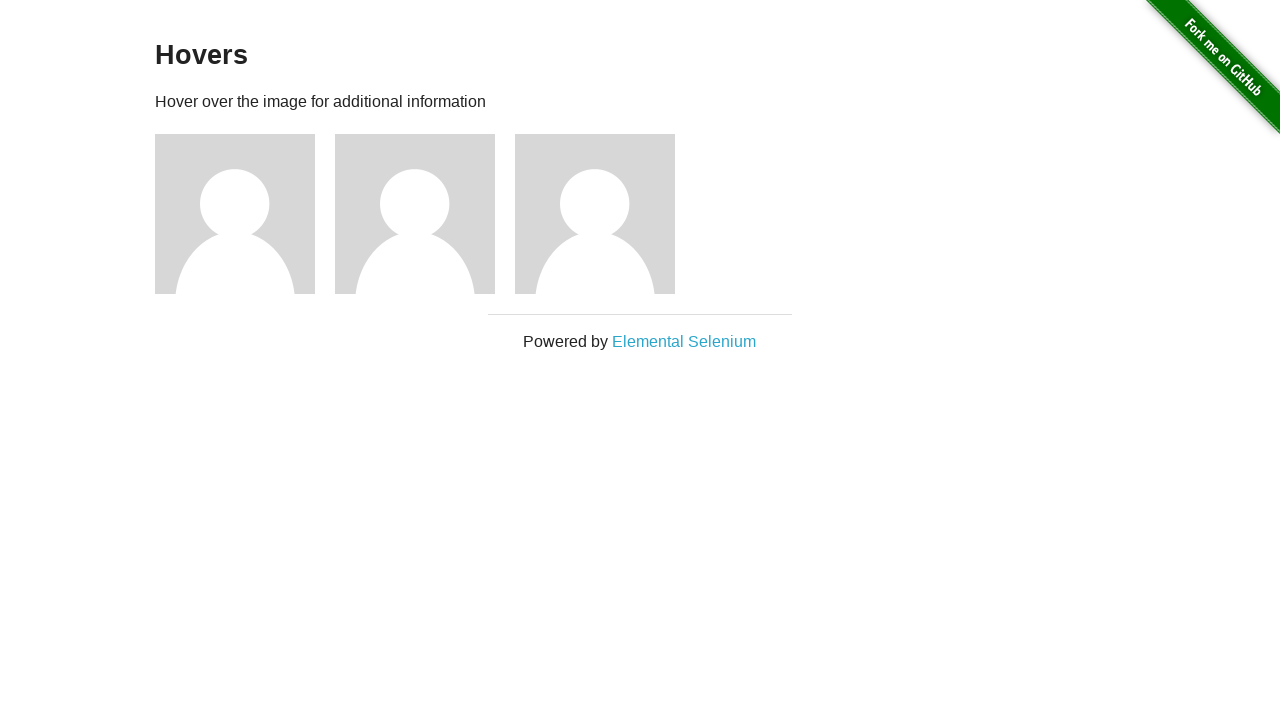

Waited for figure elements to be visible
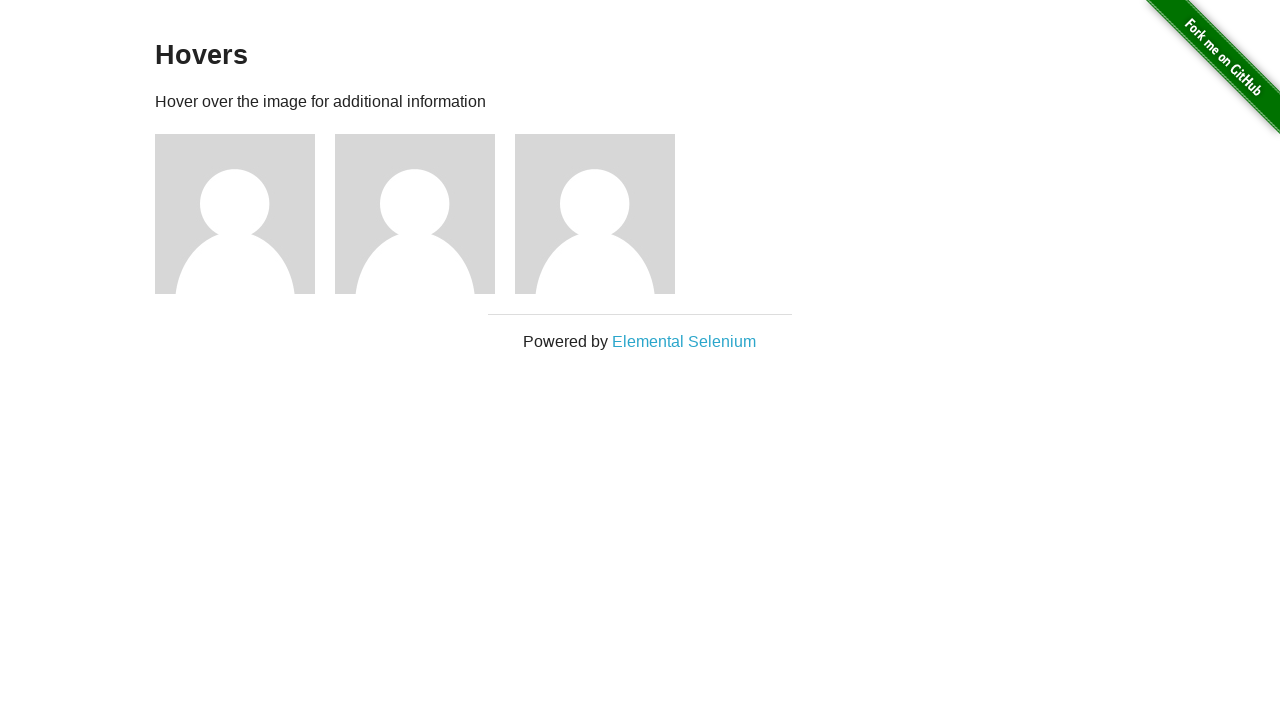

Located all figure elements
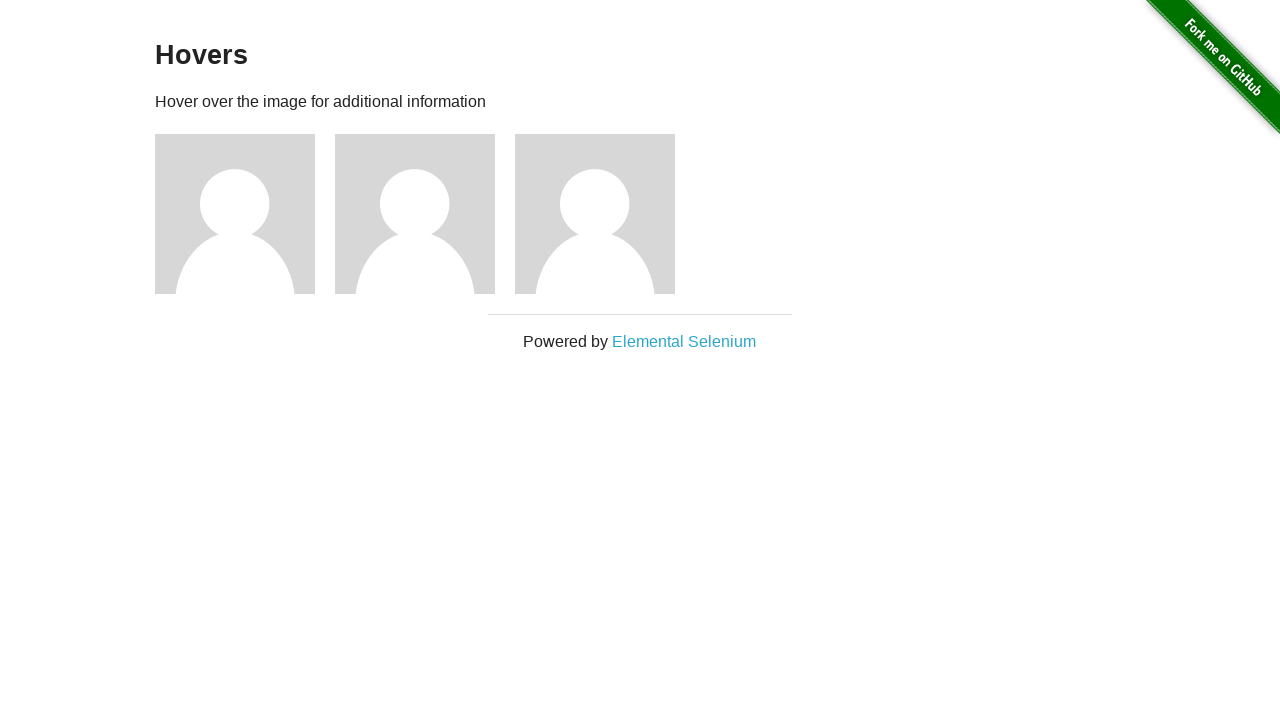

Hovered over the first figure element at (245, 214) on .figure >> nth=0
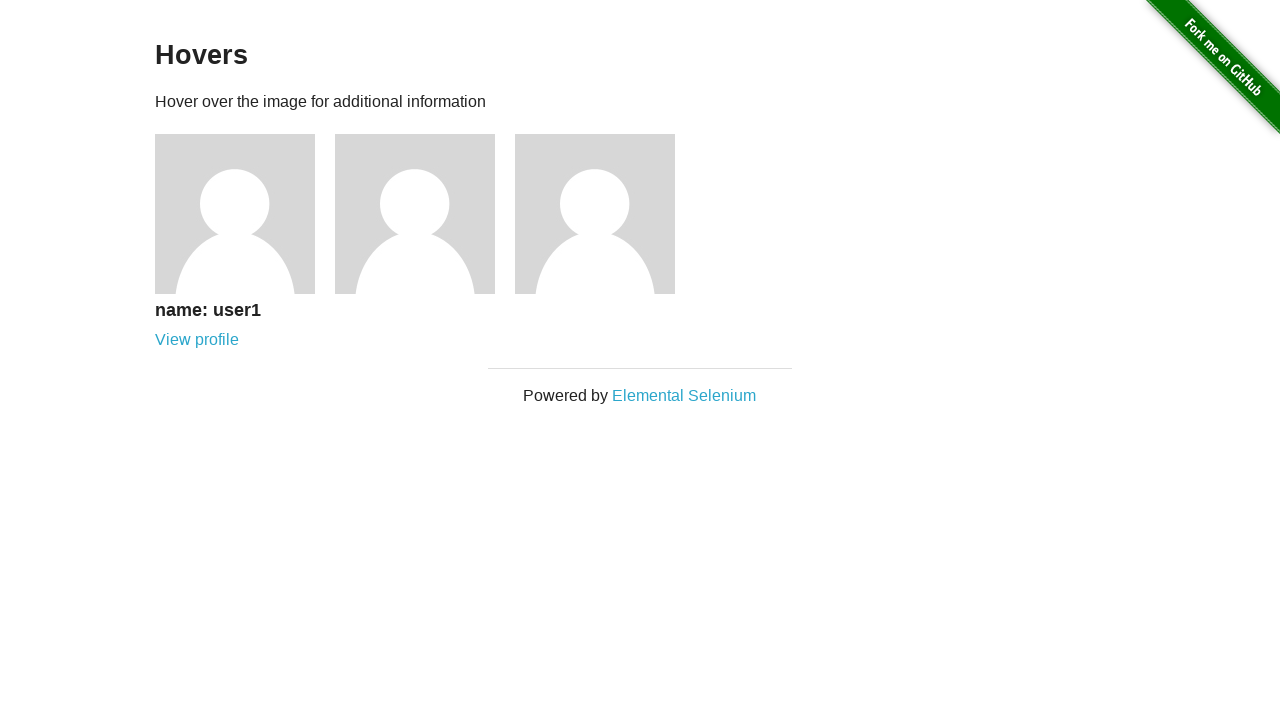

Waited 2 seconds for first hover state to render
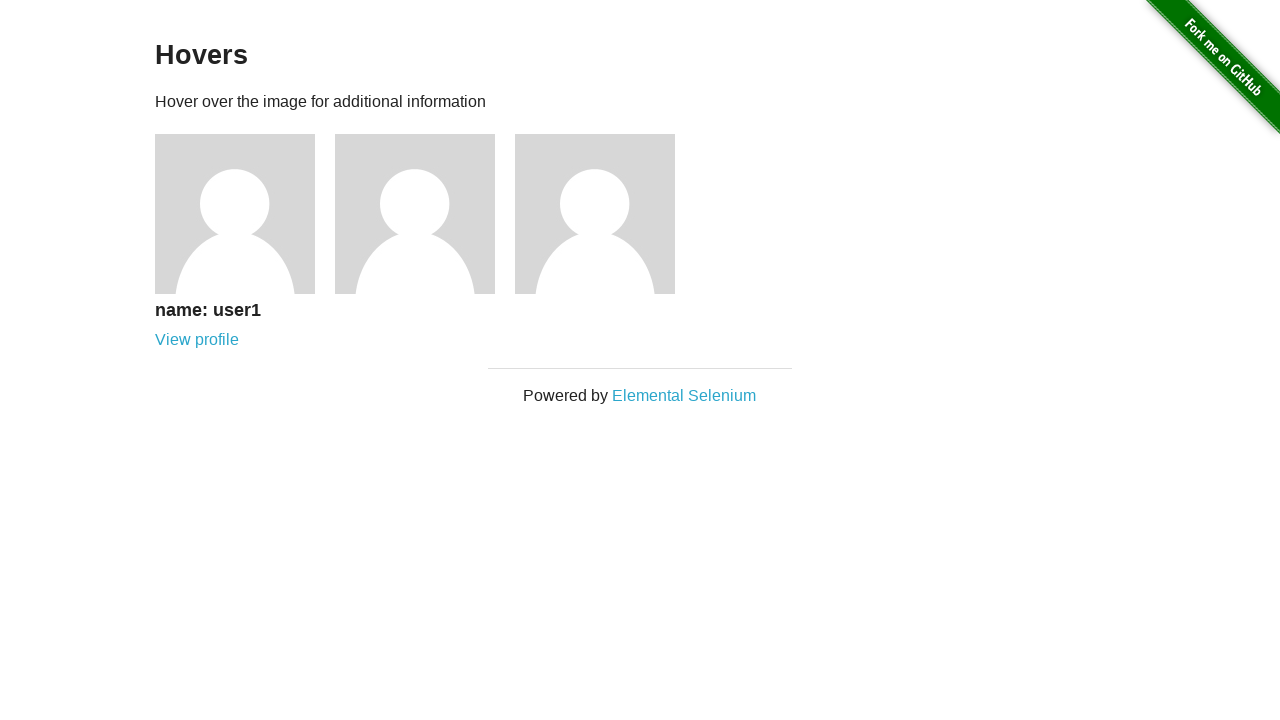

Hovered over the second figure element at (425, 214) on .figure >> nth=1
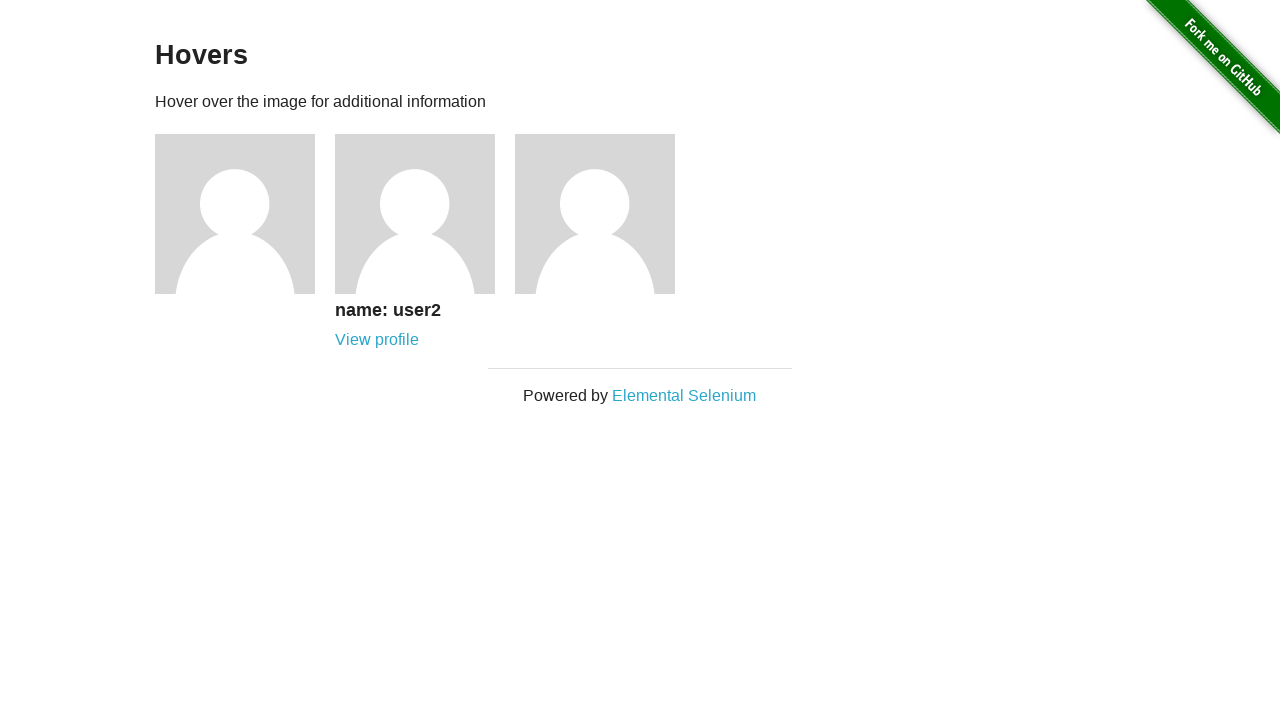

Waited 2 seconds for second hover state to render
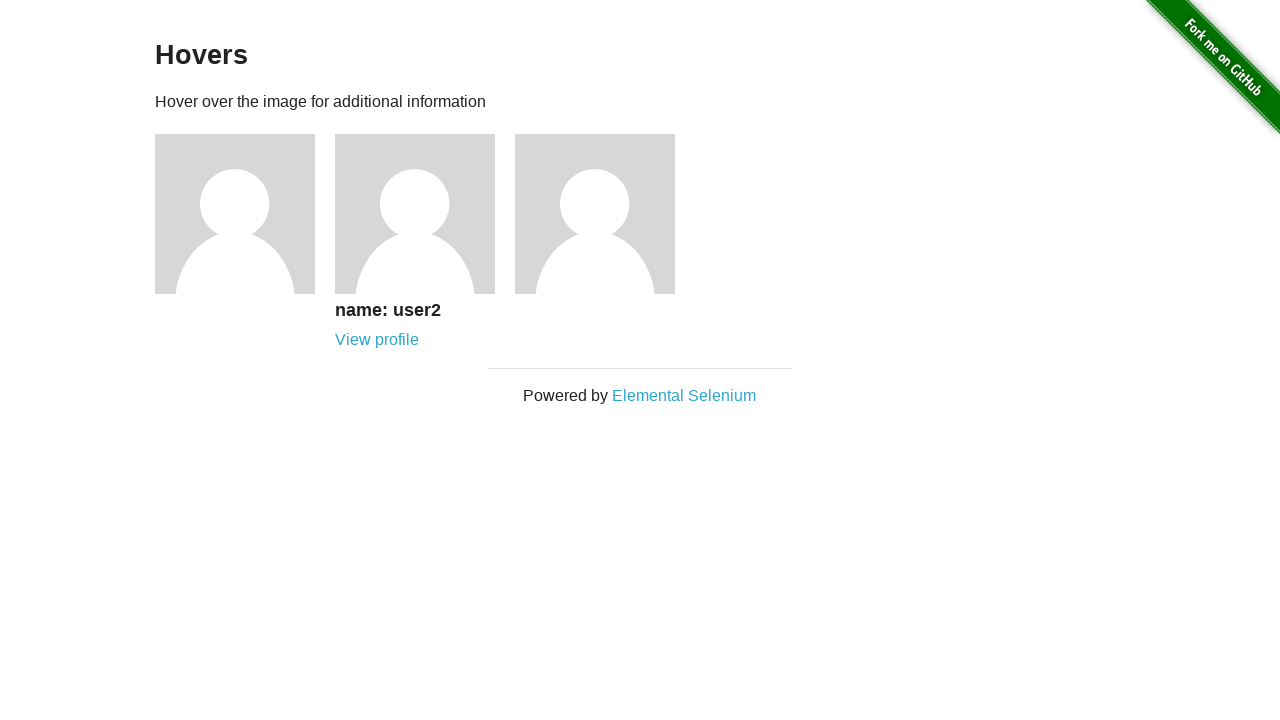

Hovered over the third figure element at (605, 214) on .figure >> nth=2
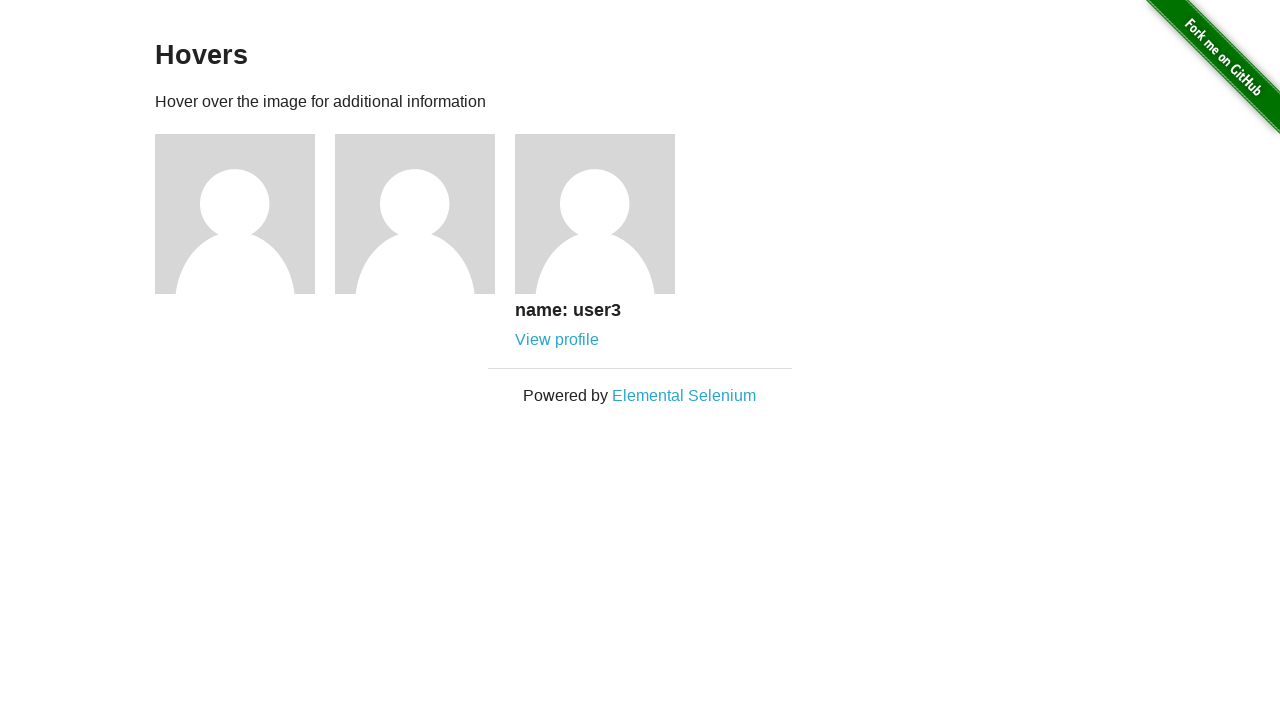

Waited 2 seconds for third hover state to render
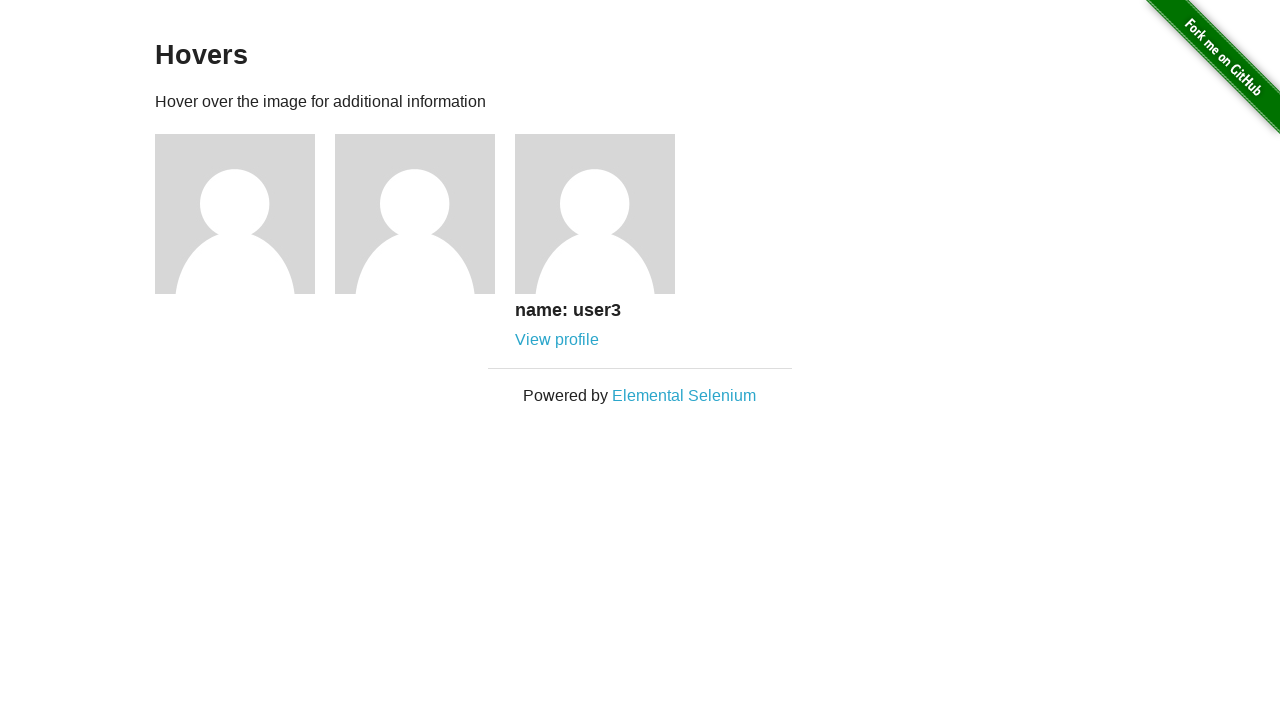

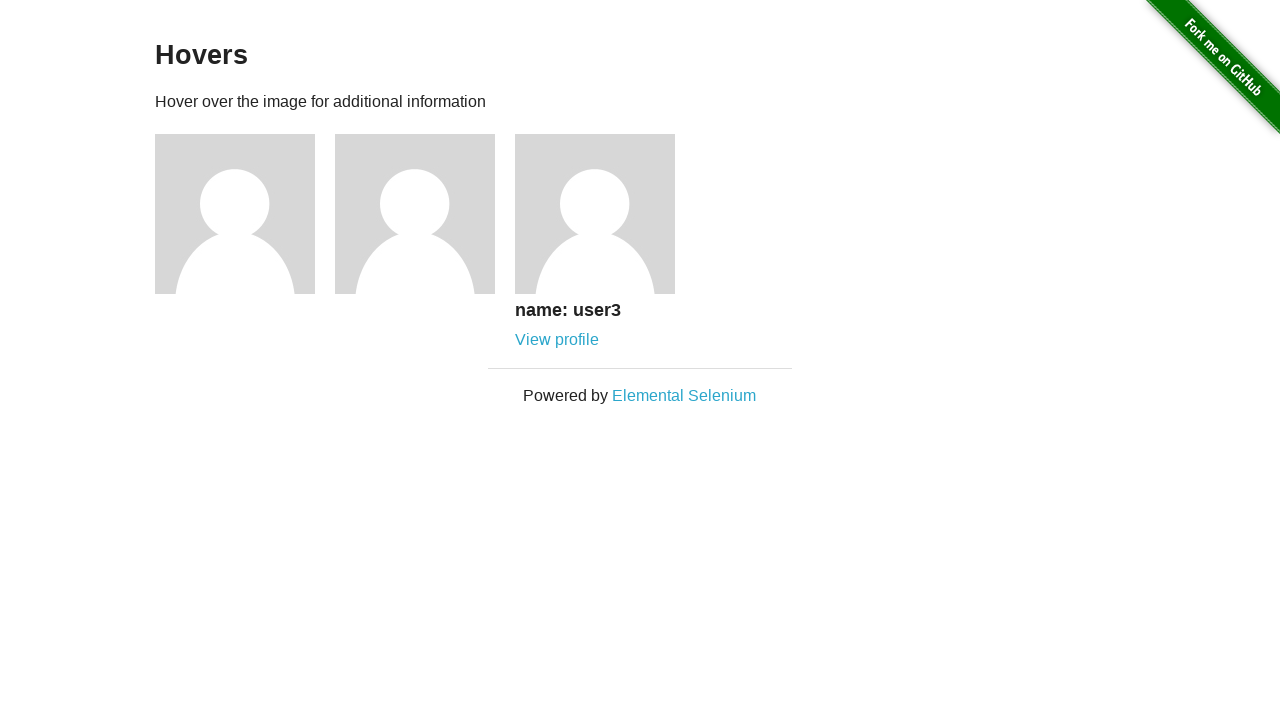